Tests iframe interaction by clicking a mentorship link inside an embedded iframe

Starting URL: https://rahulshettyacademy.com/AutomationPractice

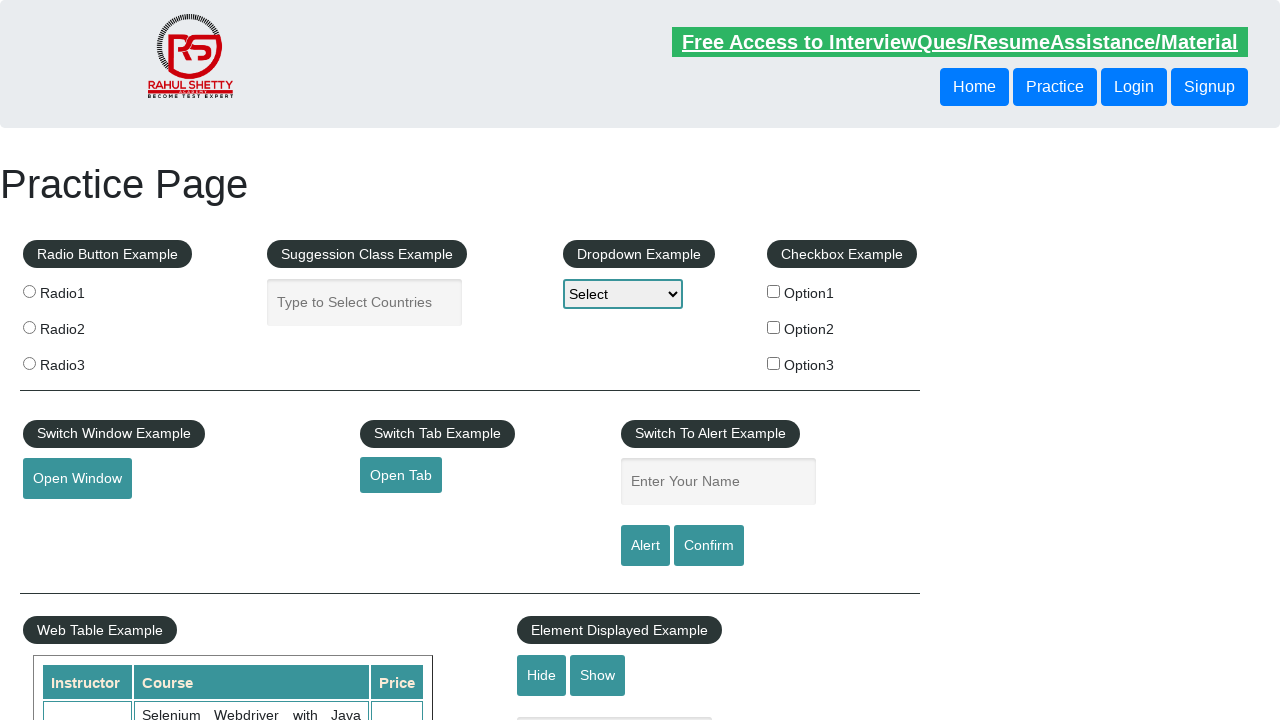

Waited for iframe with id 'courses-iframe' to load
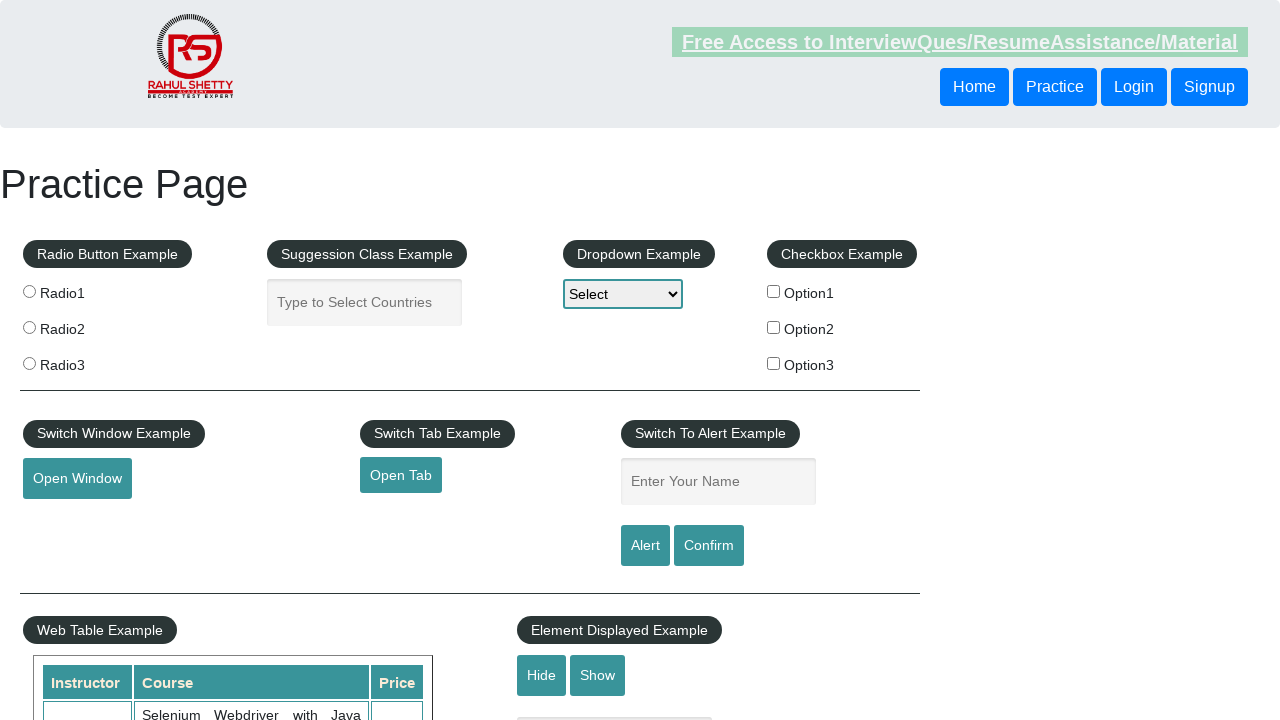

Located iframe element
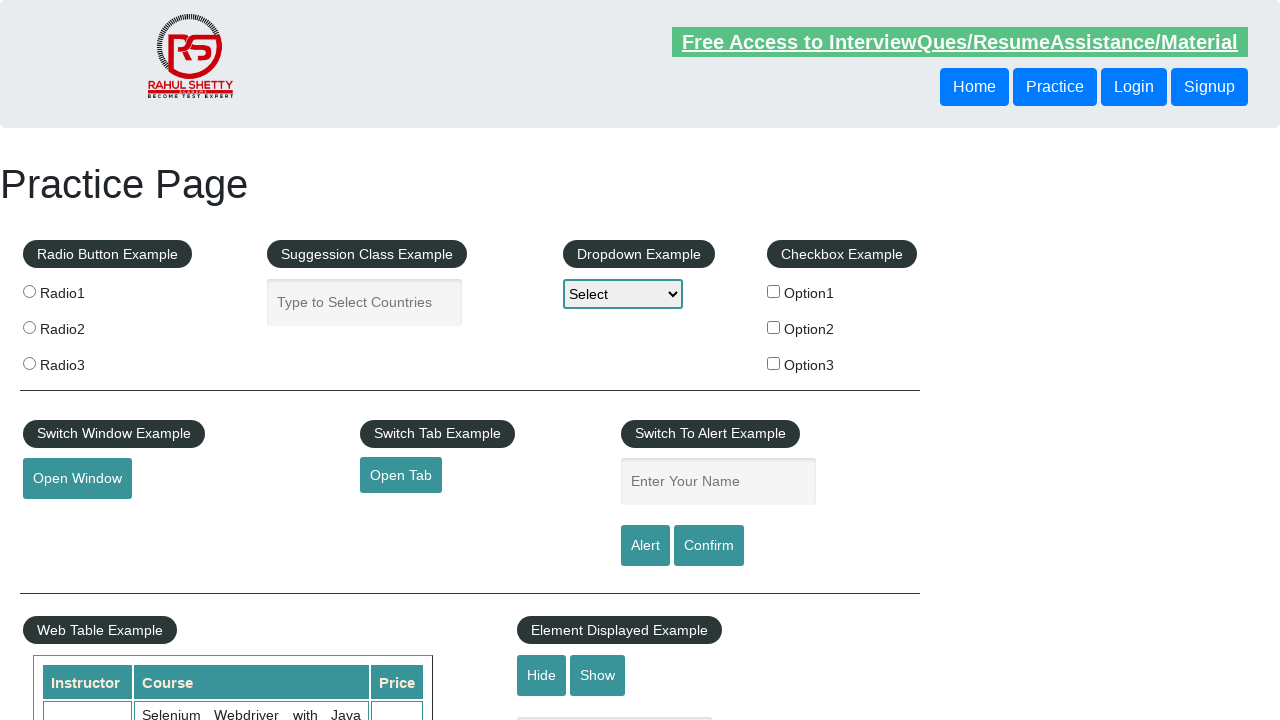

Clicked mentorship link inside iframe at (618, 360) on #courses-iframe >> internal:control=enter-frame >> a[href*='mentorship'] >> nth=
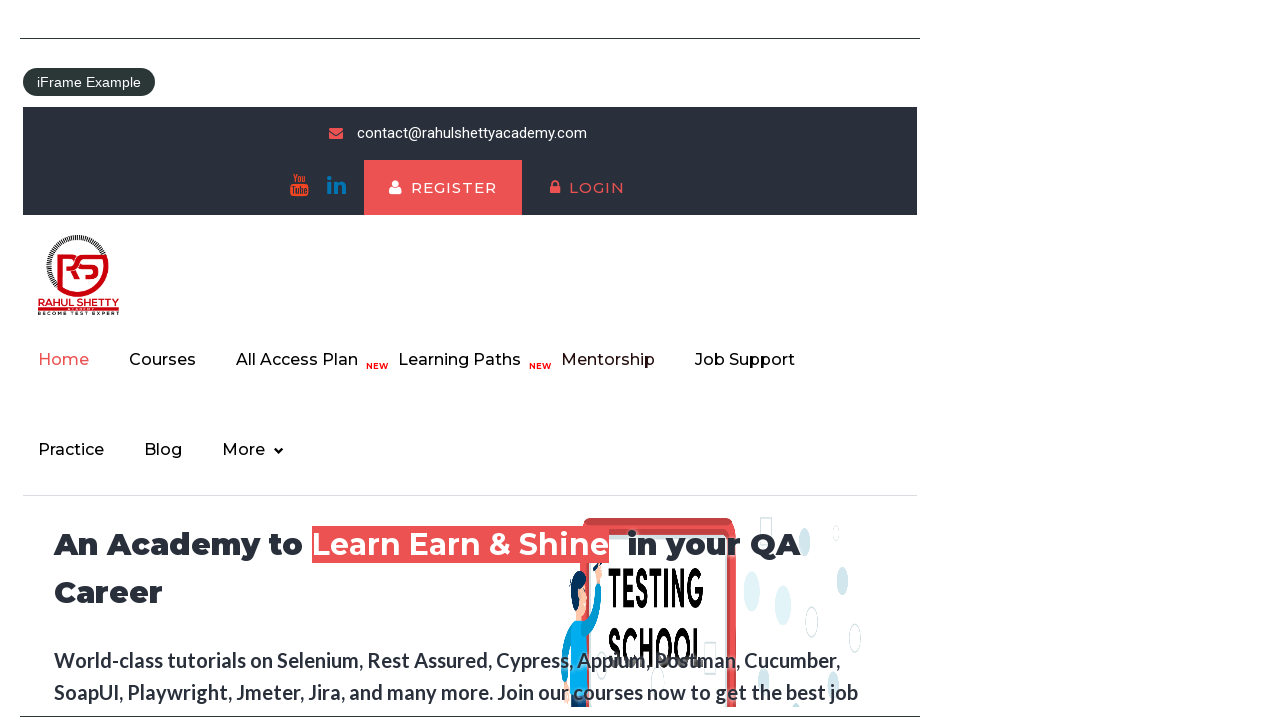

Waited 1000ms for content to load
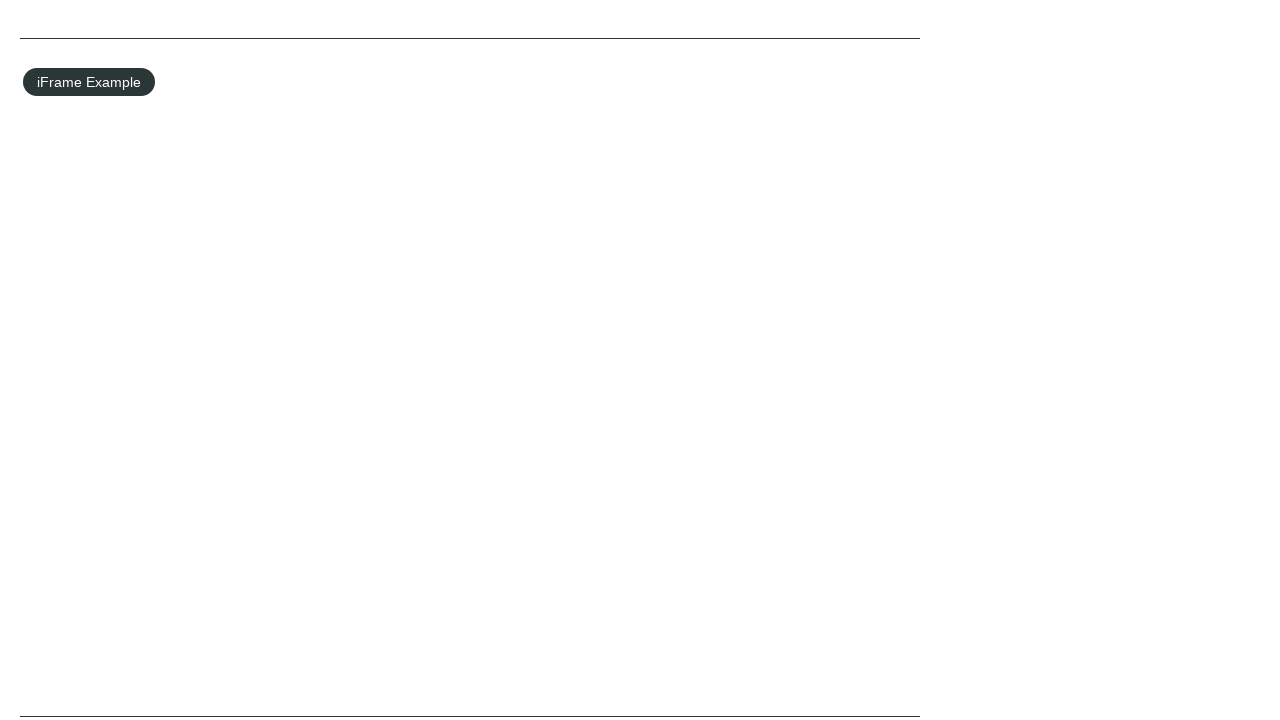

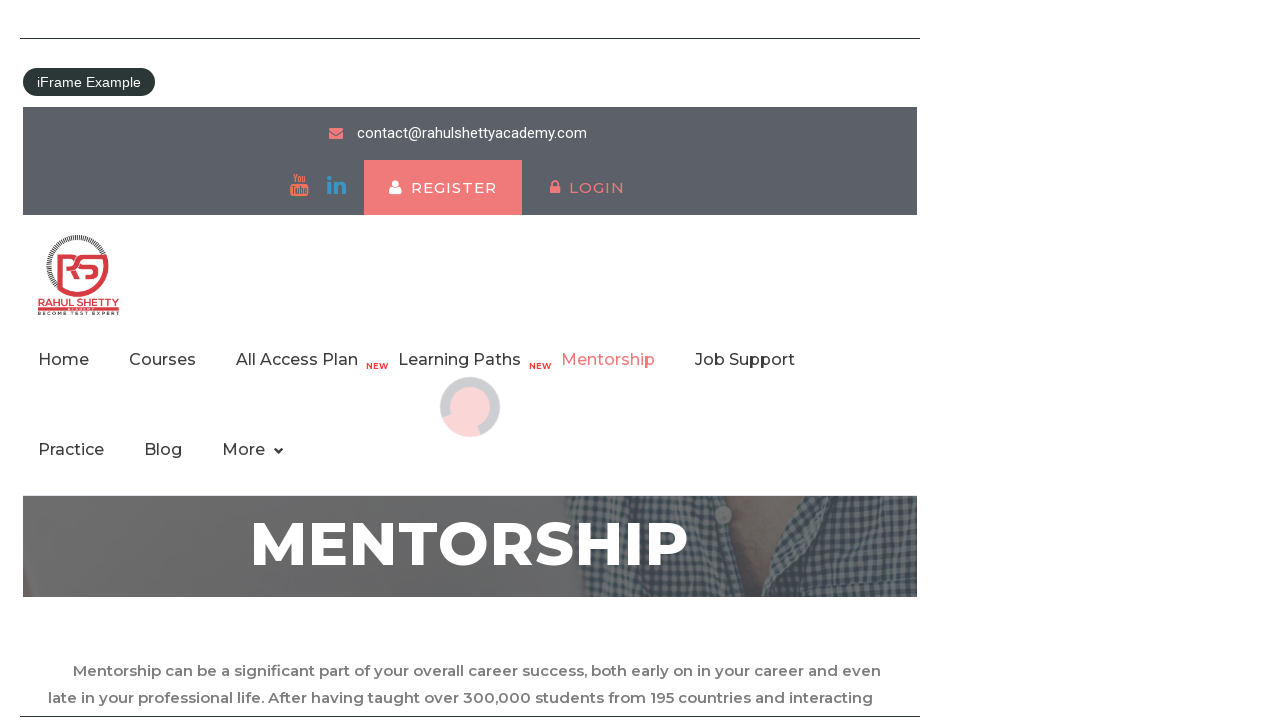